Tests multiple window handling with explicit tracking of window handles, clicking a link to open a new window, identifying the new window by comparing handles, and switching between windows to verify titles.

Starting URL: https://the-internet.herokuapp.com/windows

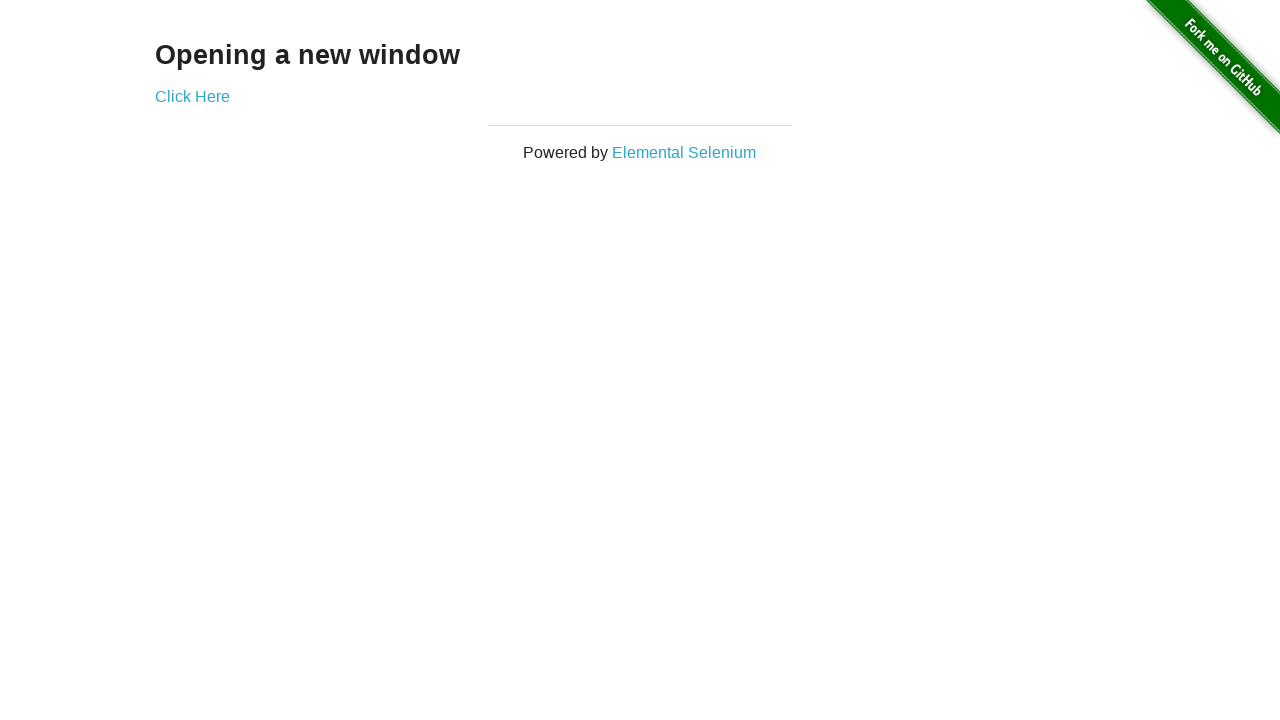

Stored reference to original page
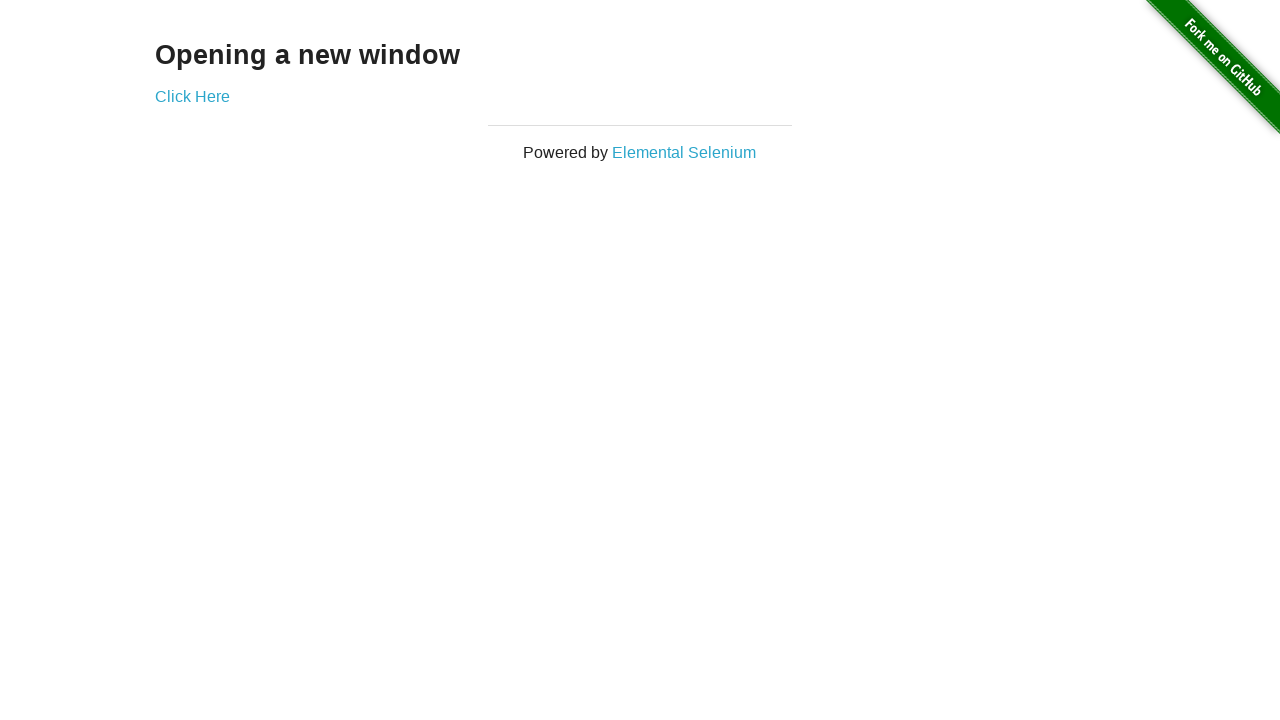

Clicked link to open new window at (192, 96) on .example a
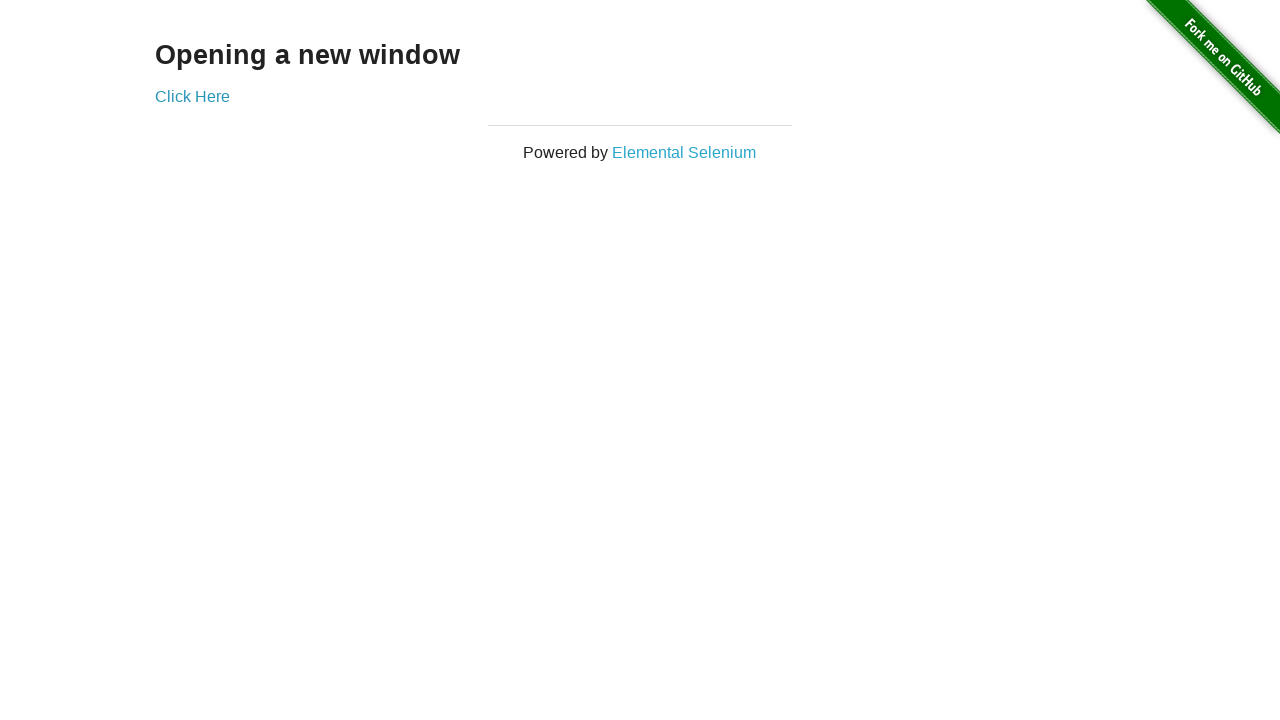

Captured new window page object
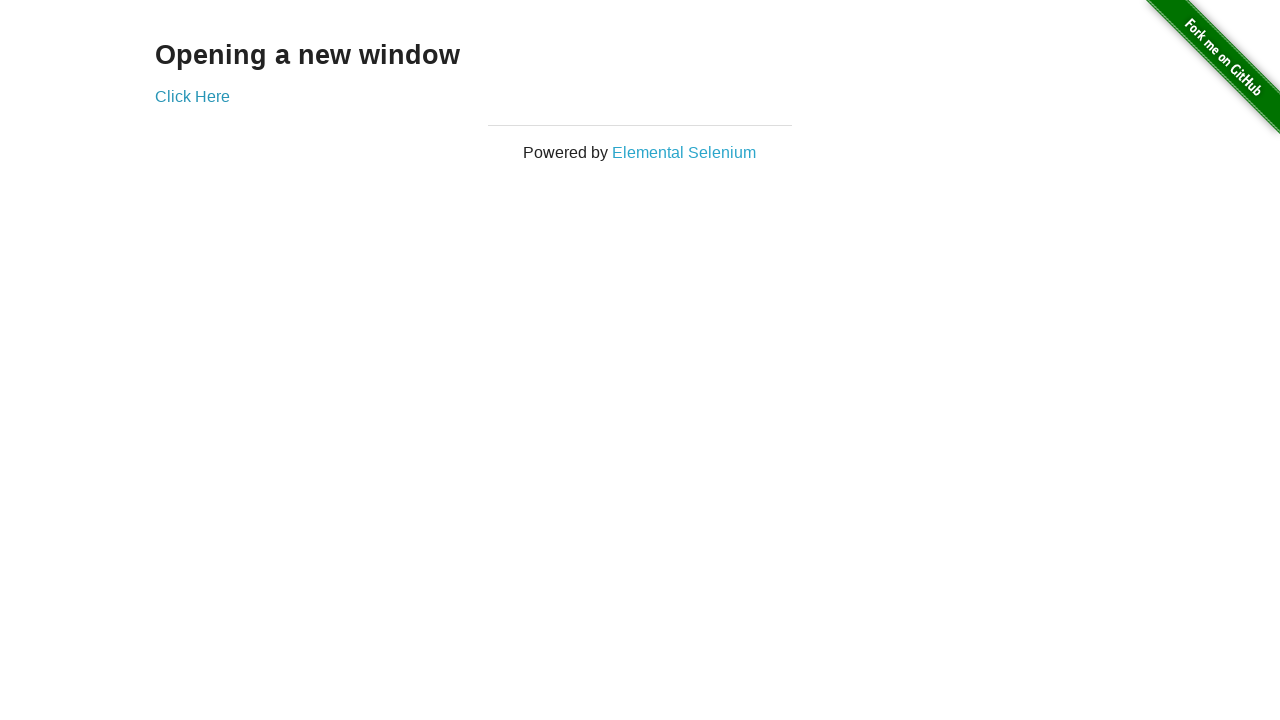

Verified original window title is 'The Internet'
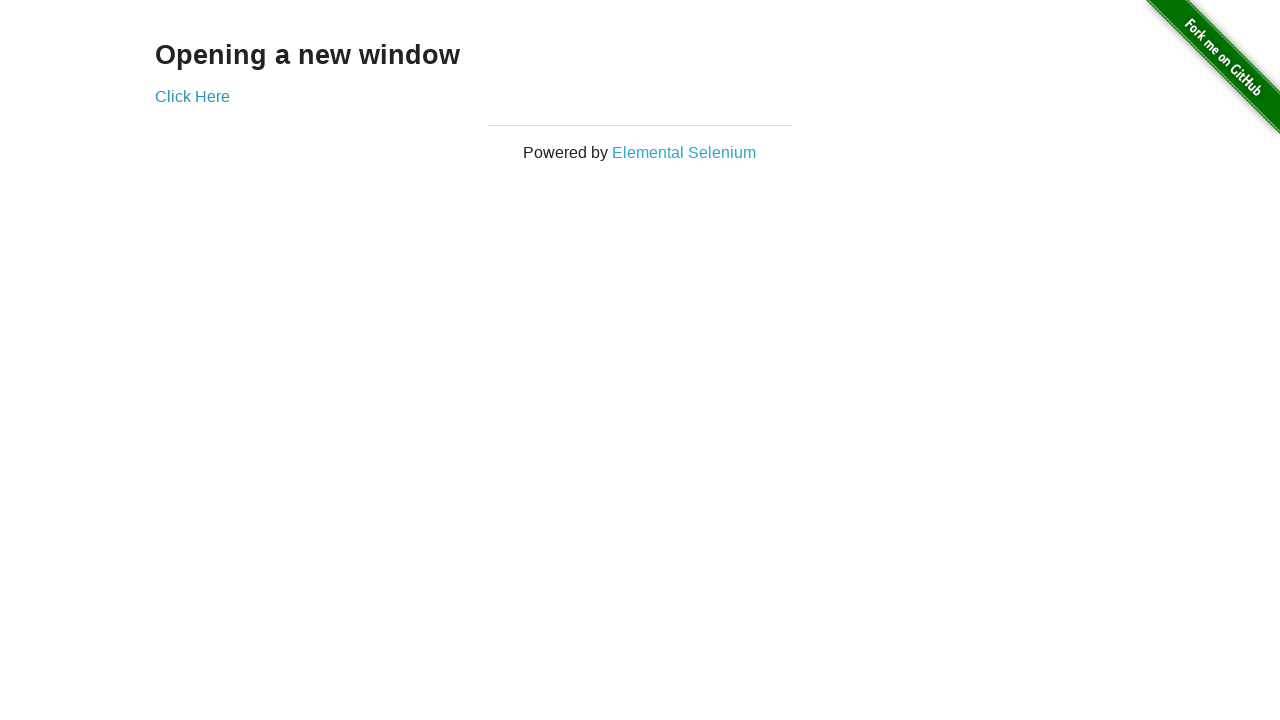

New window page loaded
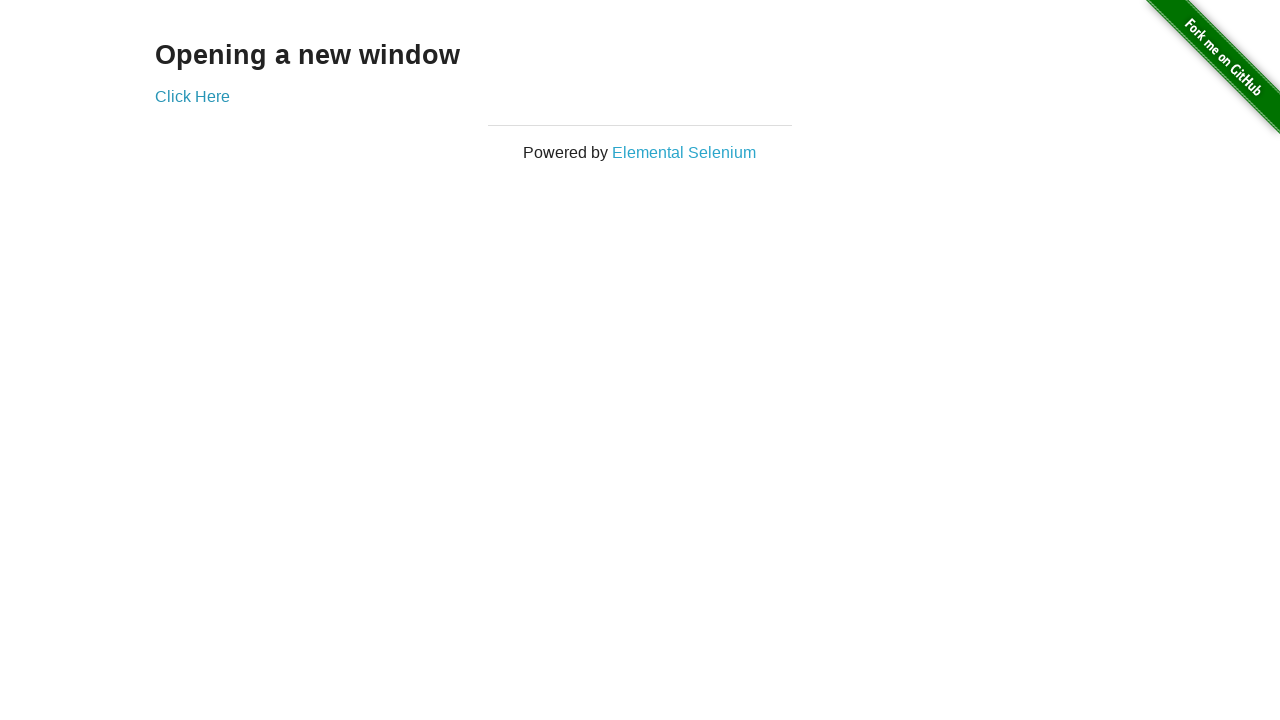

Verified new window title is 'New Window'
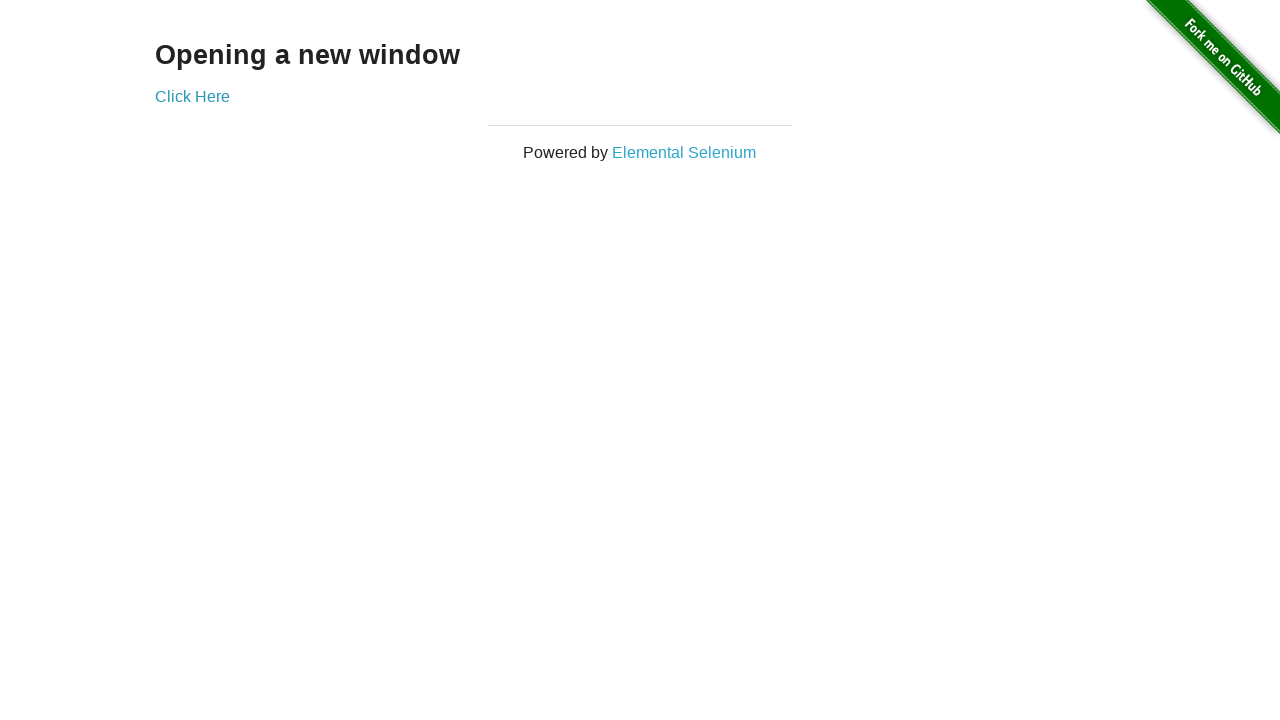

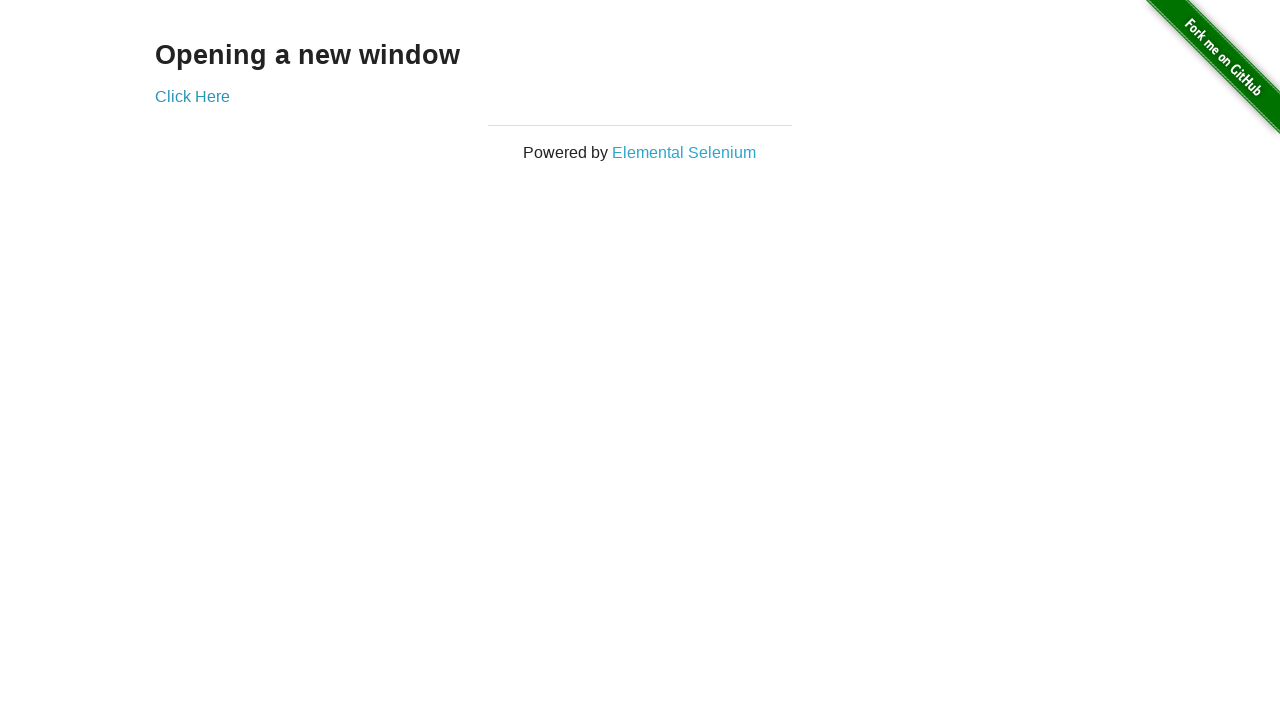